Verifies that the Umami analytics script is present on the page and that the script source URL is reachable with a 200 status code

Starting URL: https://leandropata.pt

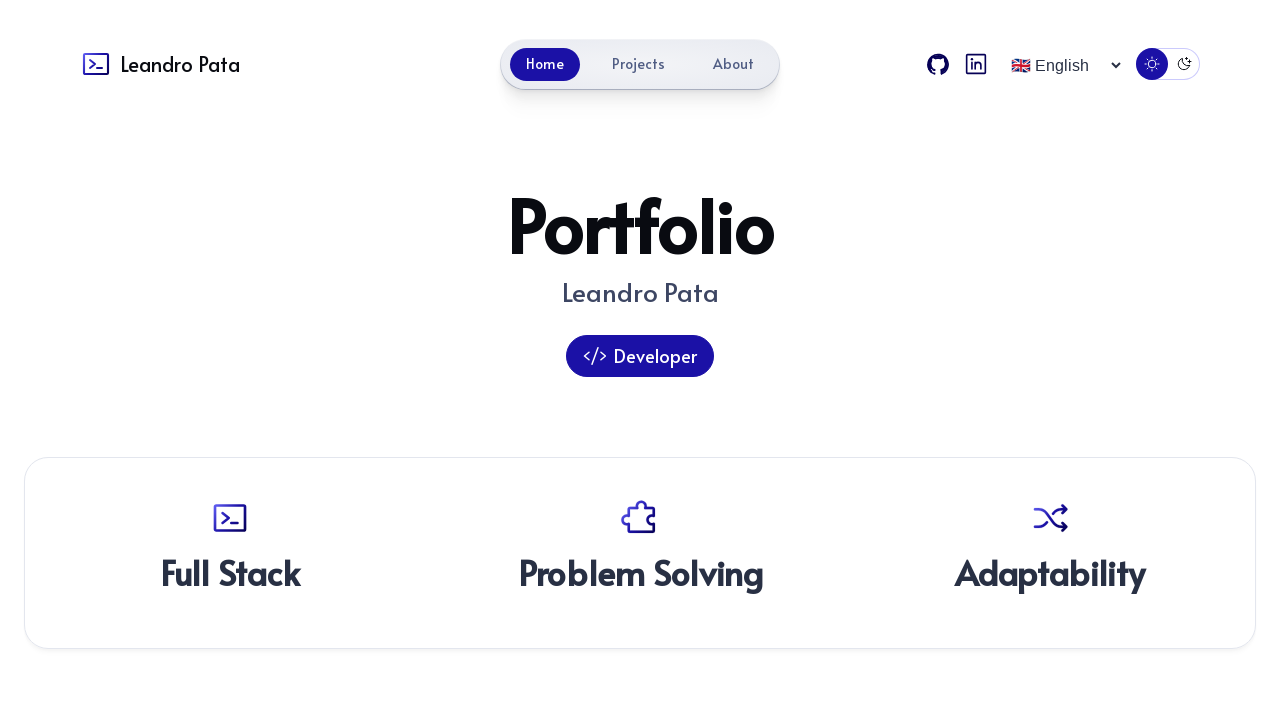

Navigated to https://leandropata.pt
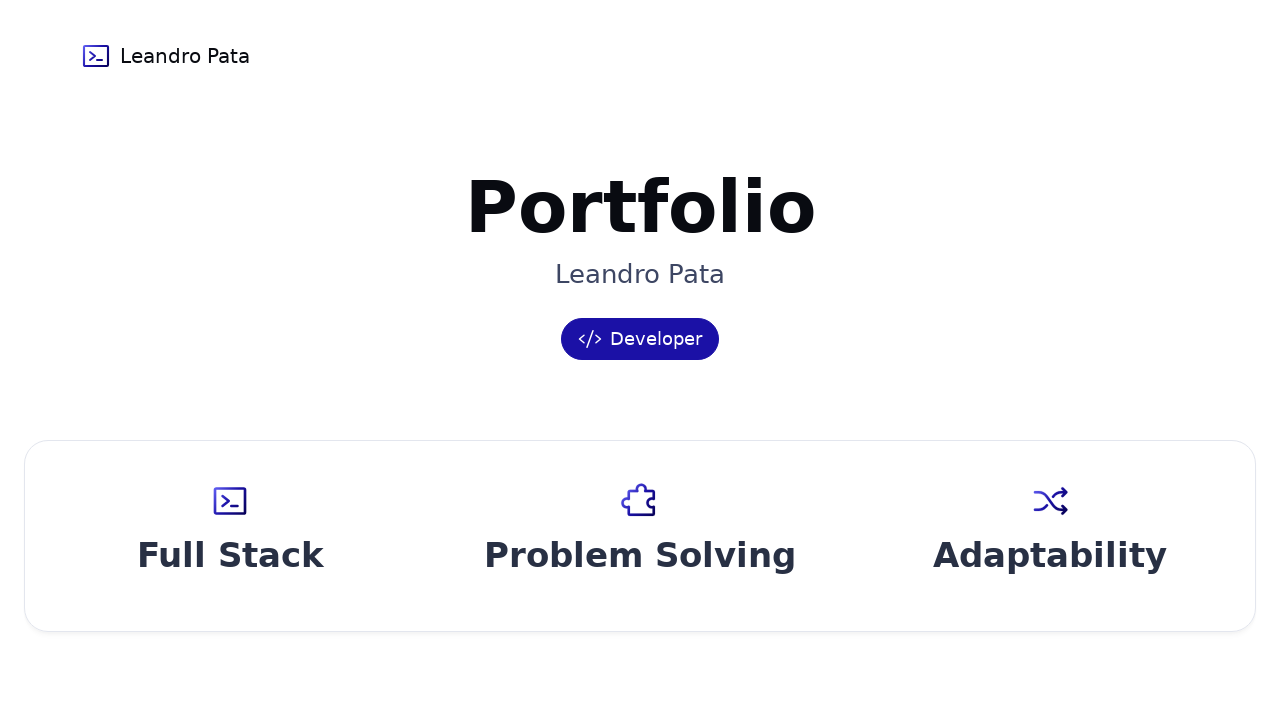

Located Umami script element
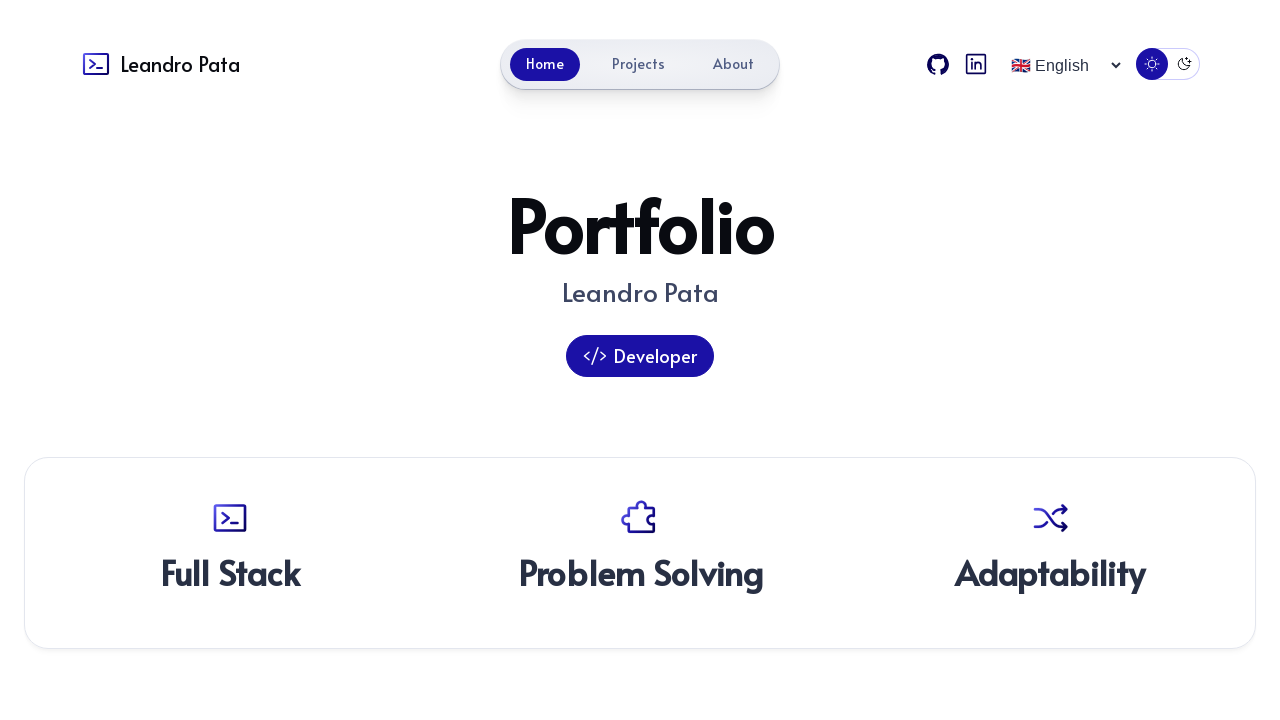

Retrieved Umami script src attribute
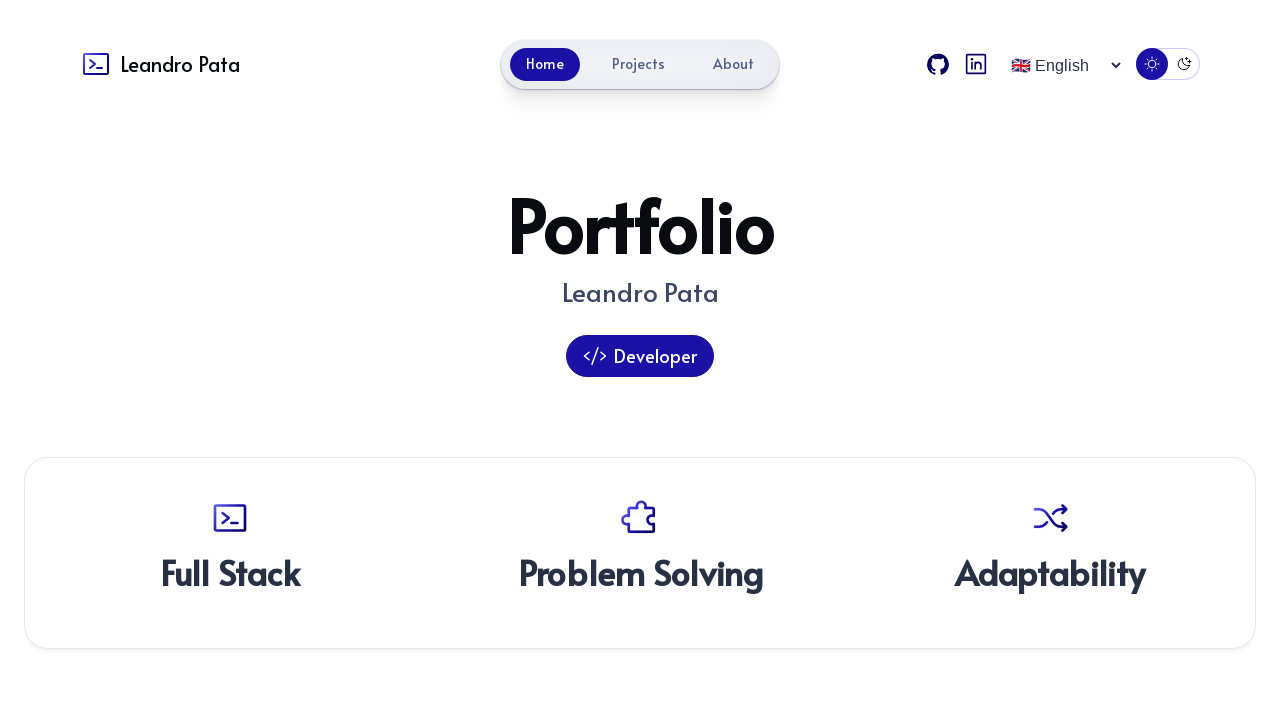

Verified Umami script src is present
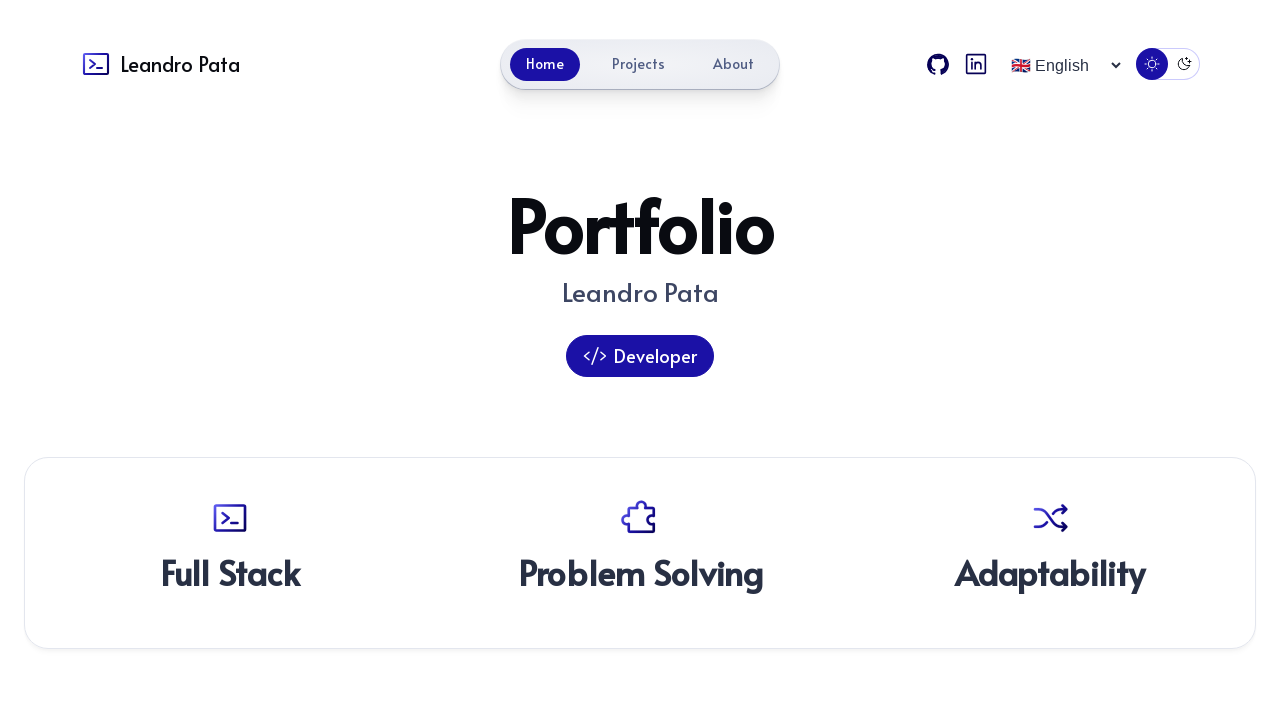

Made GET request to Umami script URL: https://cloud.umami.is/script.js
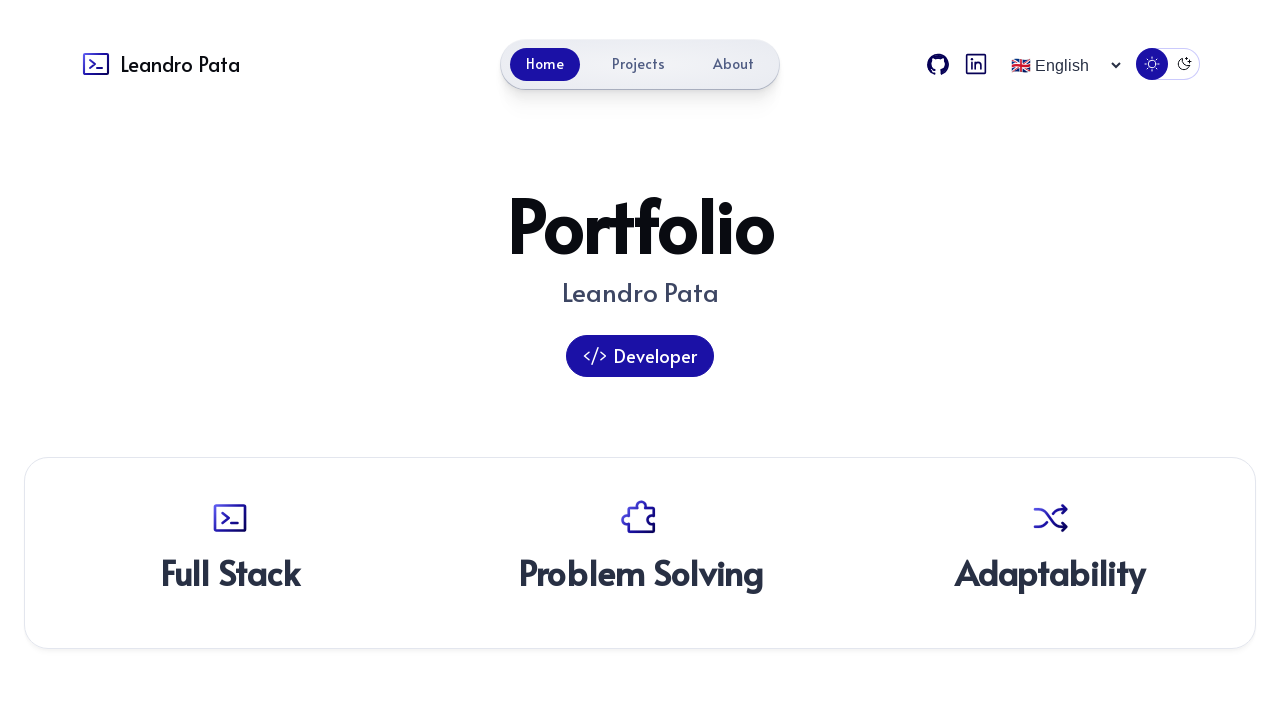

Verified Umami script is reachable with 200 status code
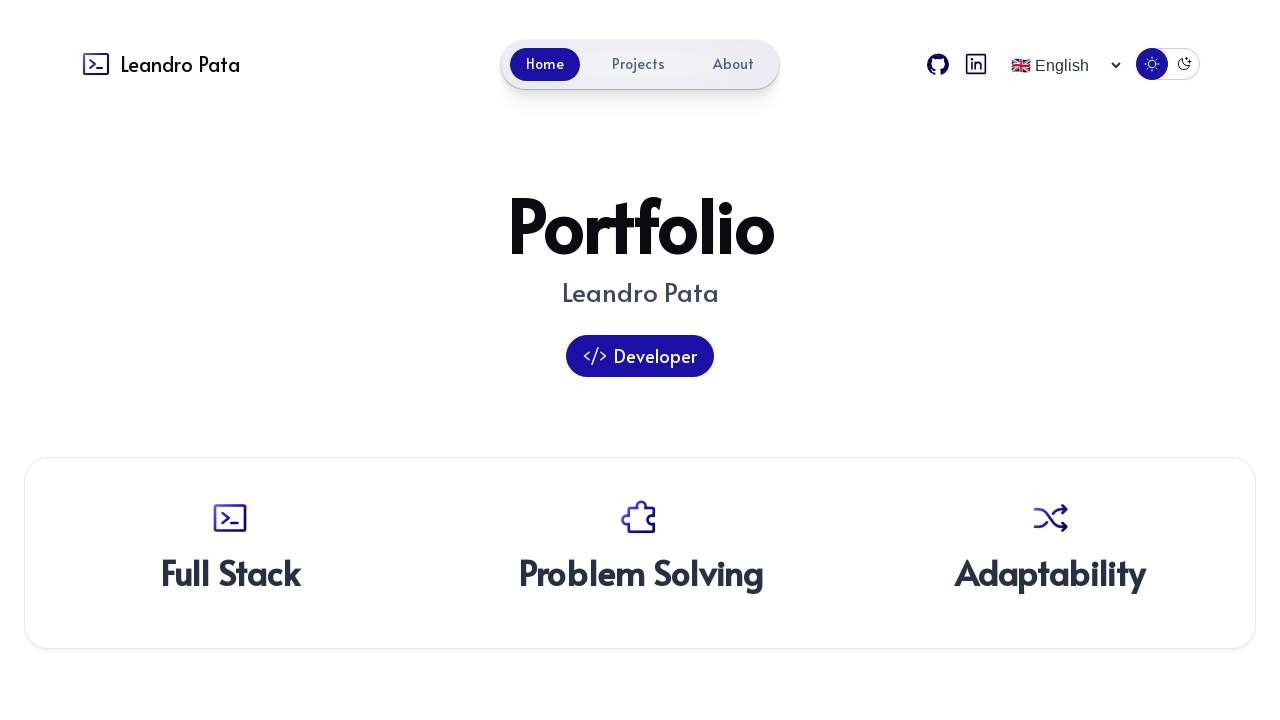

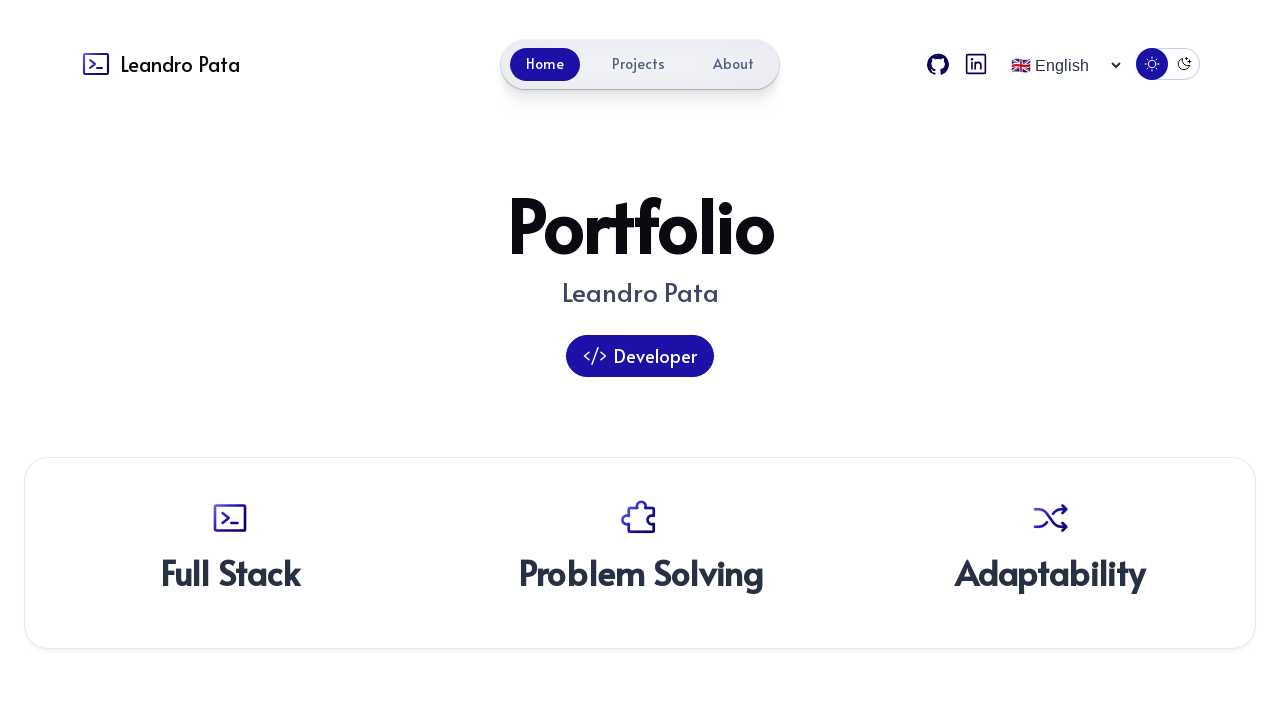